Tests that the status bar is hidden when all todos are cleared

Starting URL: https://todomvc.com/examples/angular/dist/browser/#/all

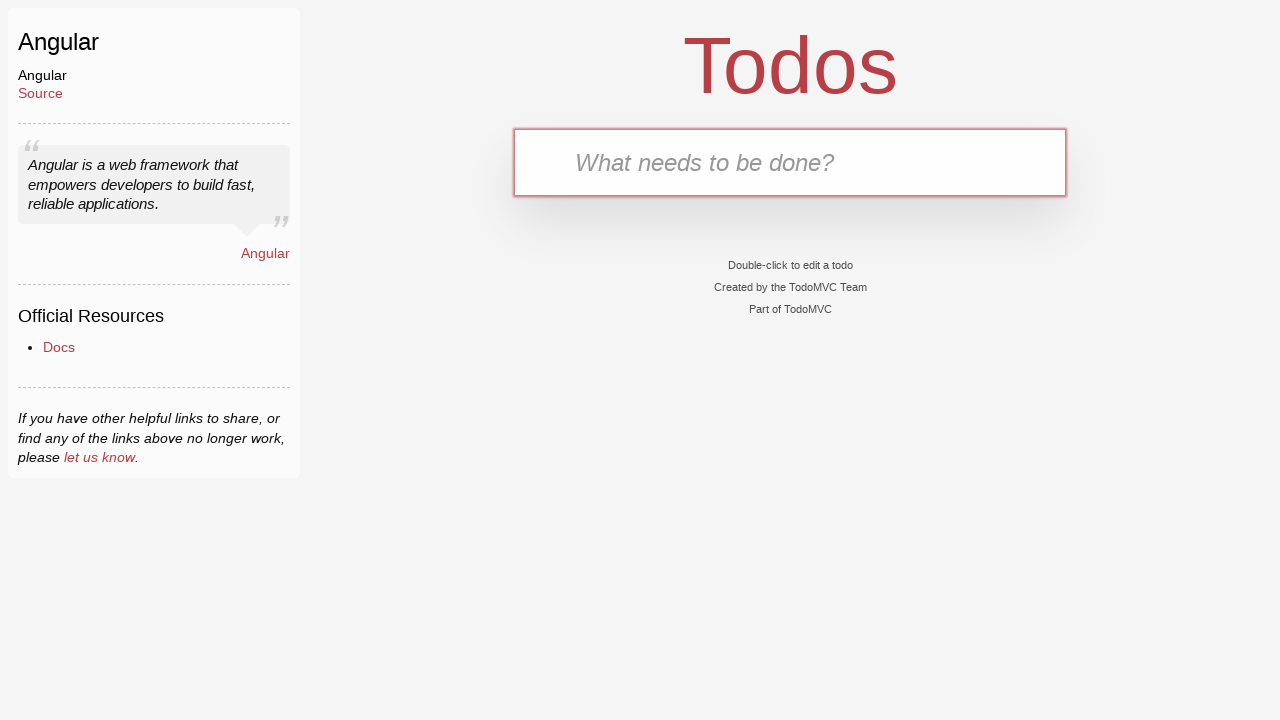

Filled new todo input with 'buy milk' on .new-todo
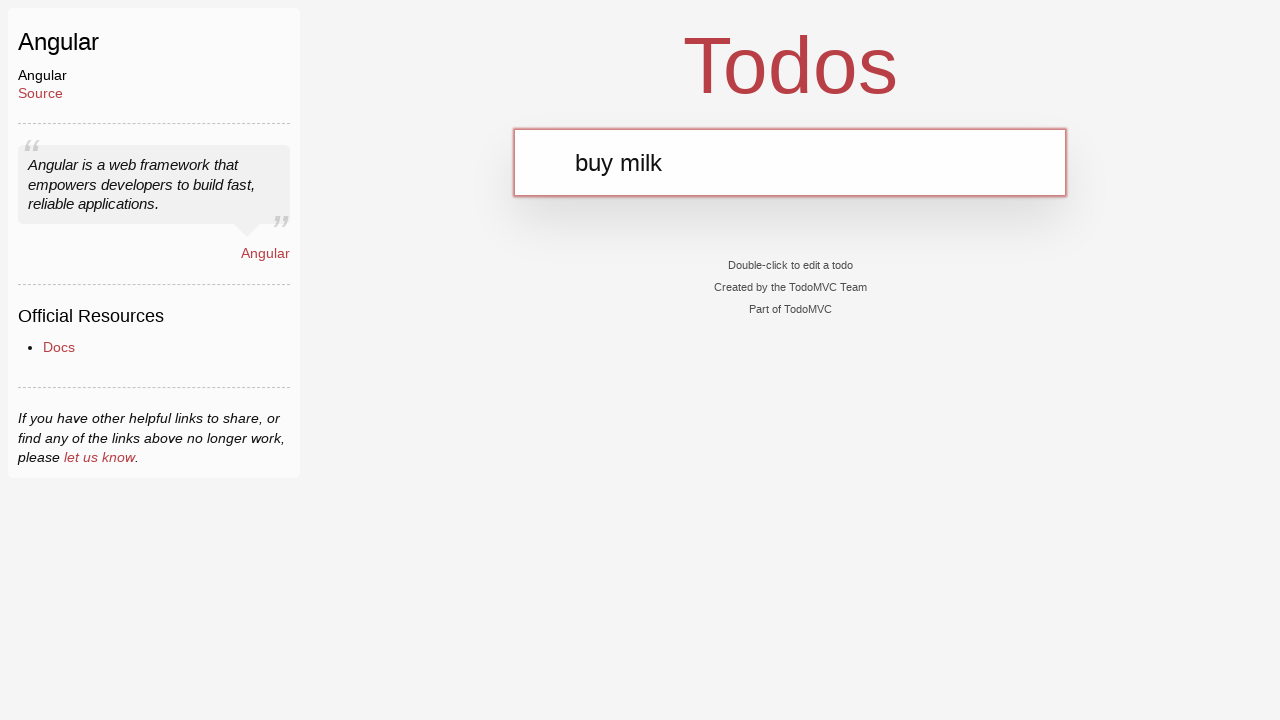

Pressed Enter to create new todo item on .new-todo
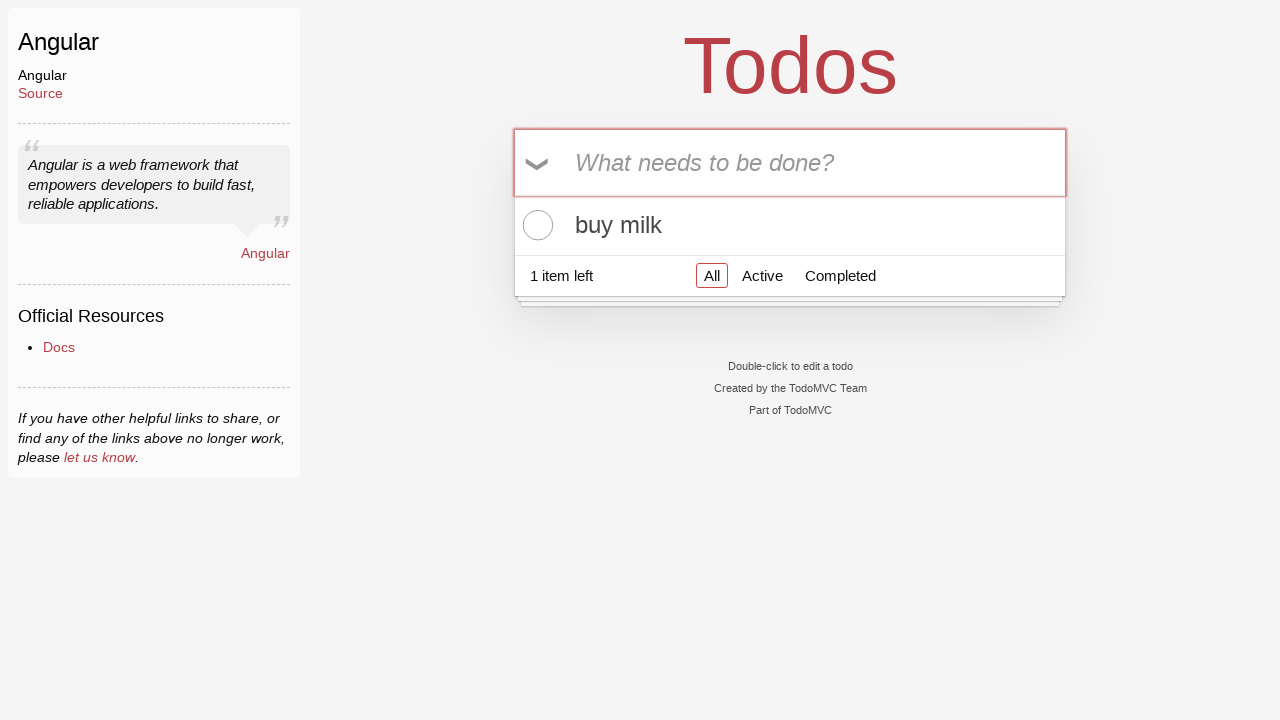

Hovered over first todo item to reveal delete button at (790, 225) on .todo-list li:first-child
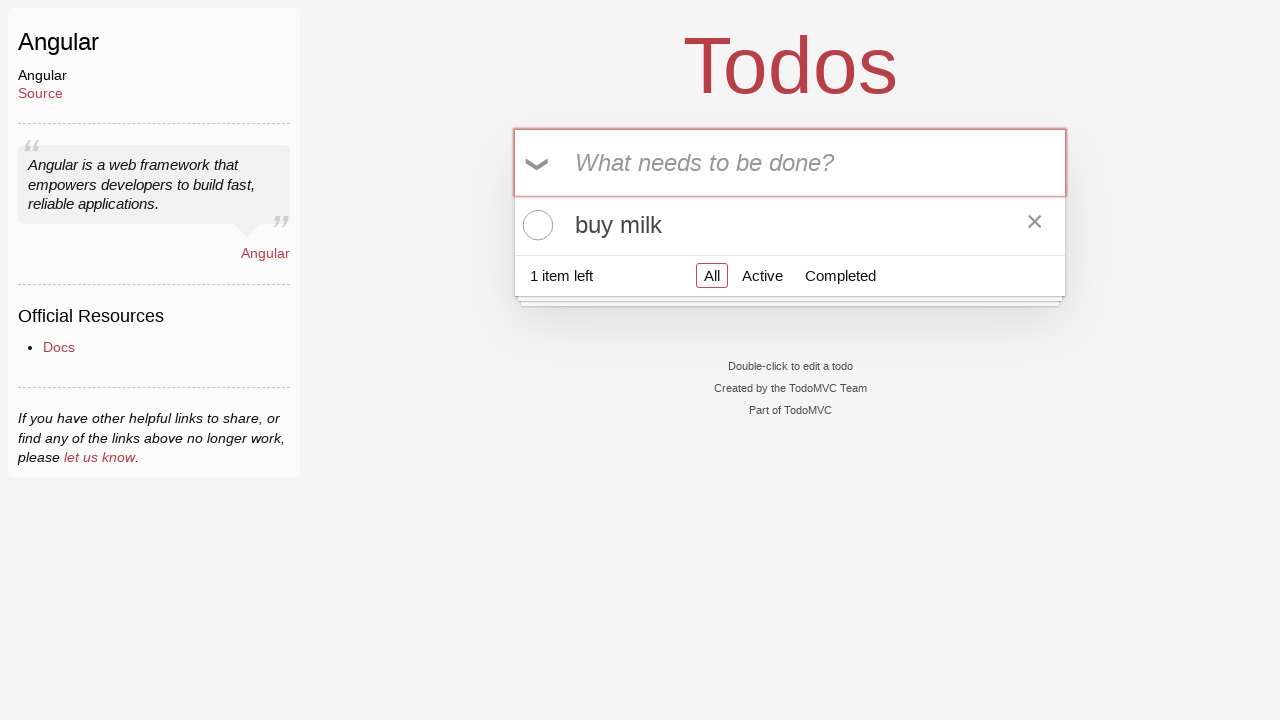

Clicked delete button to remove the todo item at (1035, 225) on .todo-list li:first-child .destroy
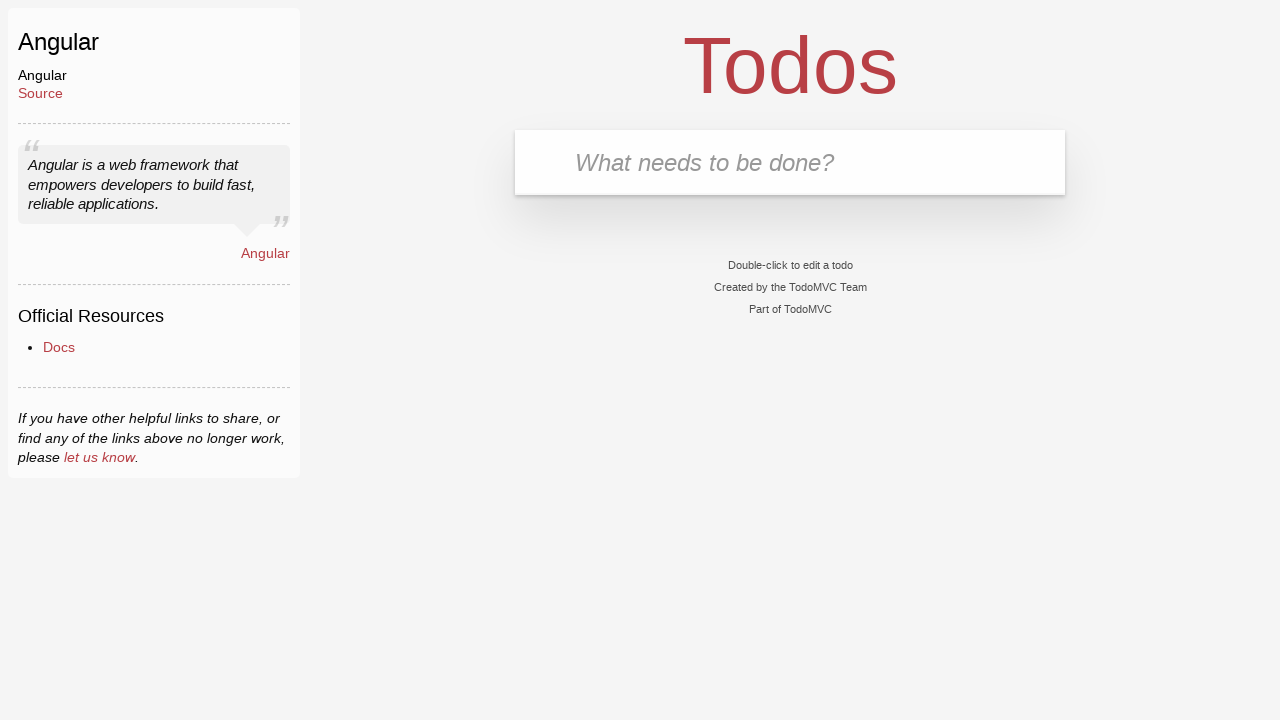

Waited for todo list to update after deletion
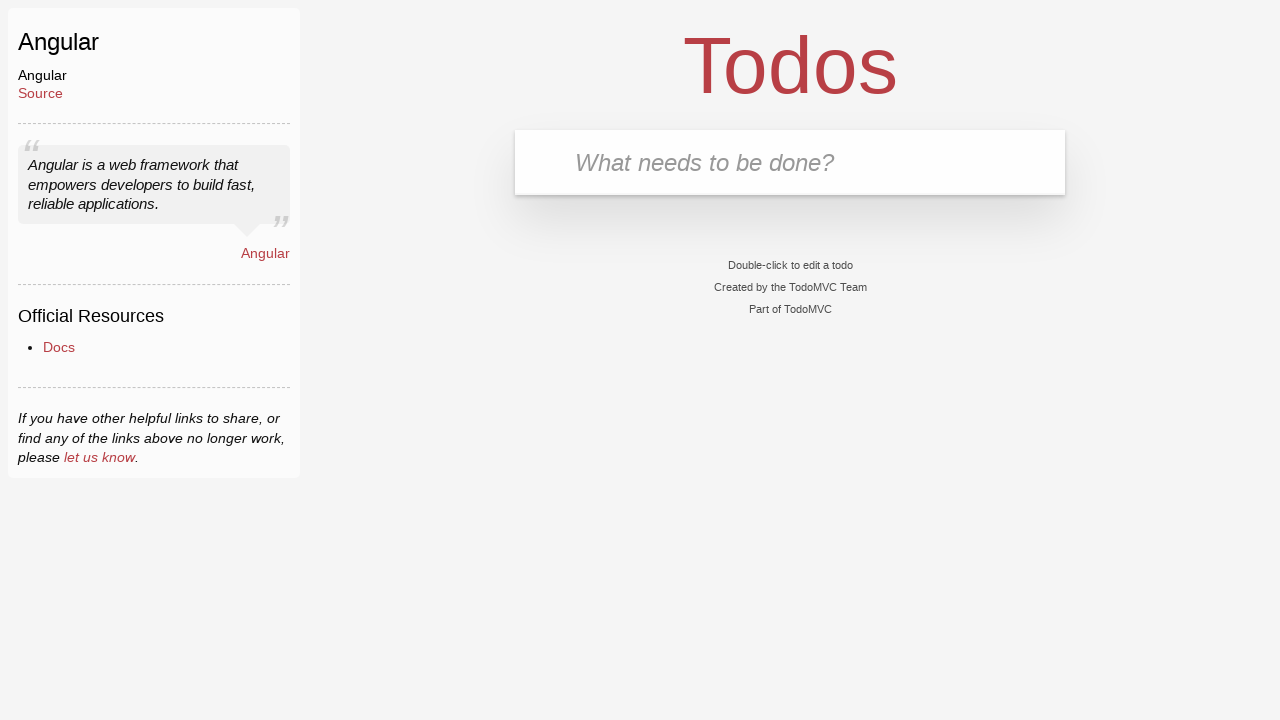

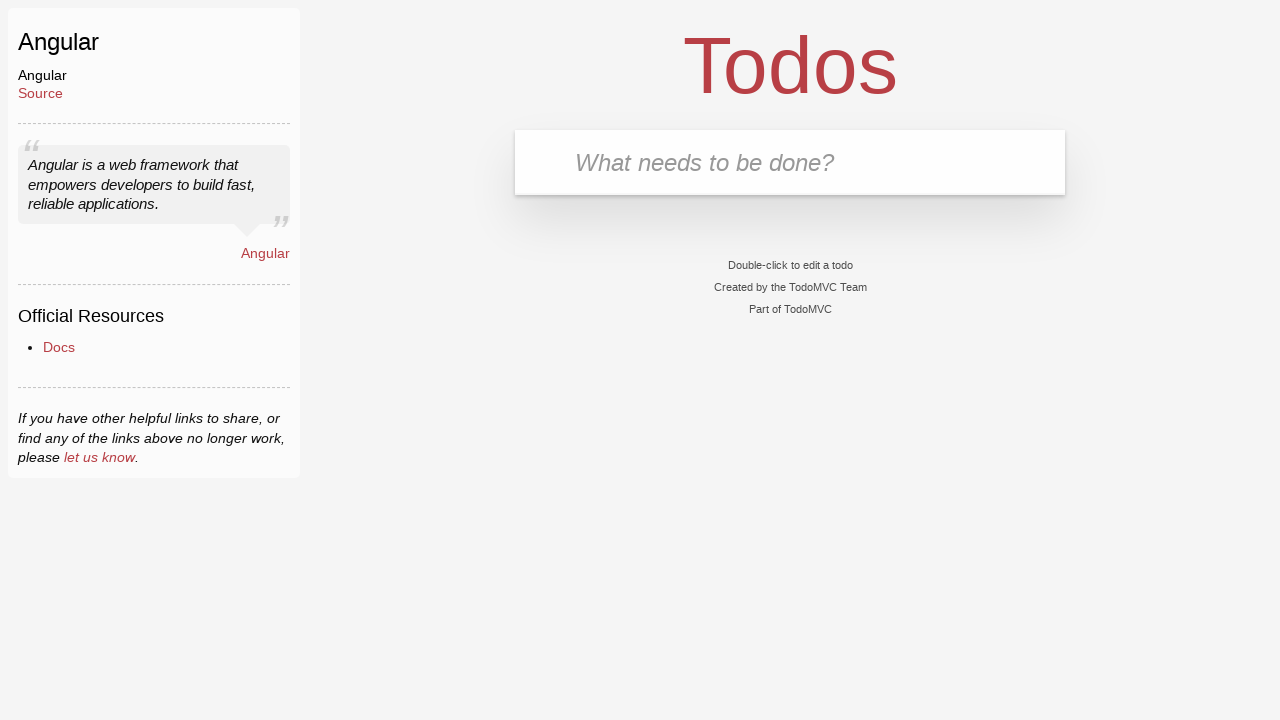